Navigates to Udchalo travel booking website and scrolls down to find the "Email us" element in the footer section

Starting URL: https://www.udchalo.com/

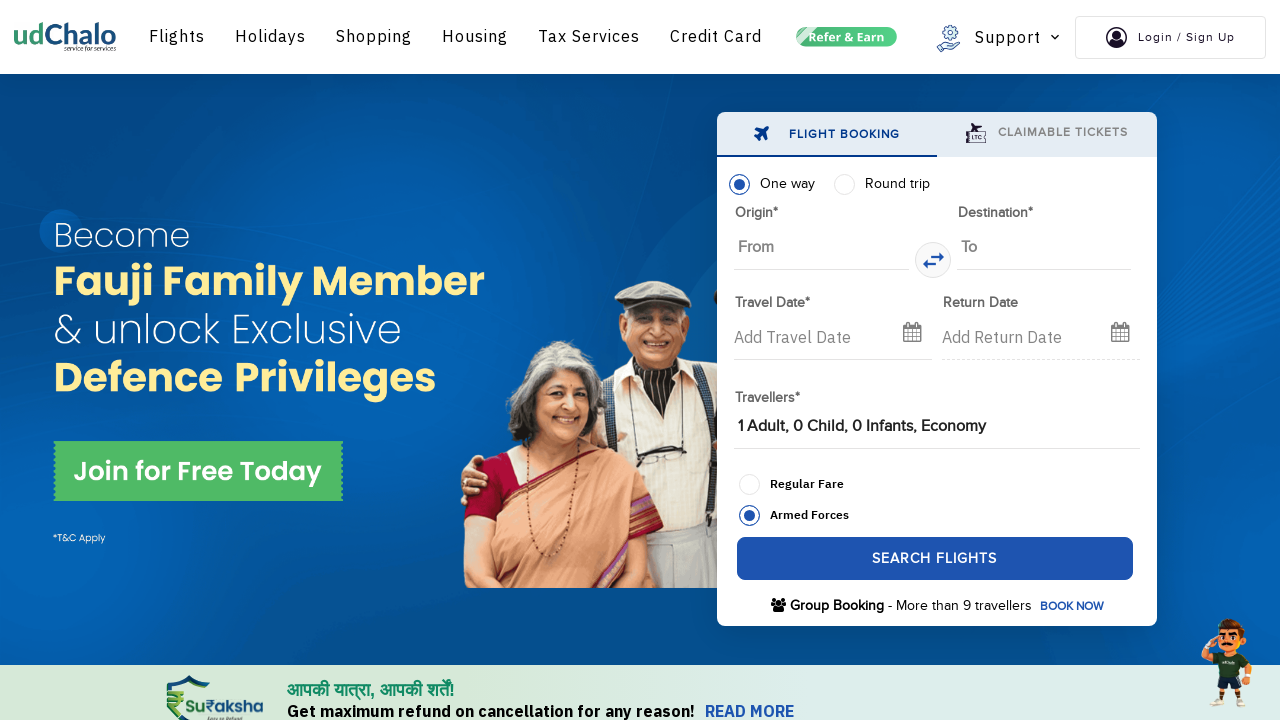

Page loaded and DOM content rendered
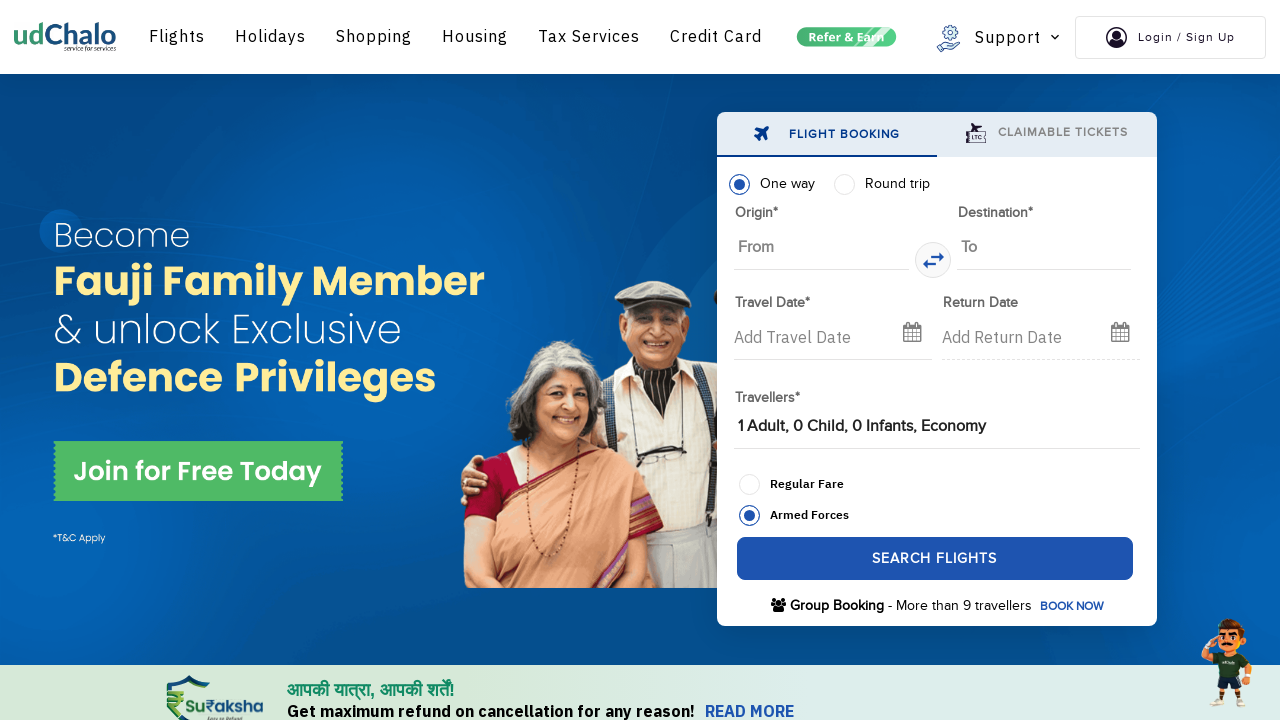

Located 'Email us' element in footer
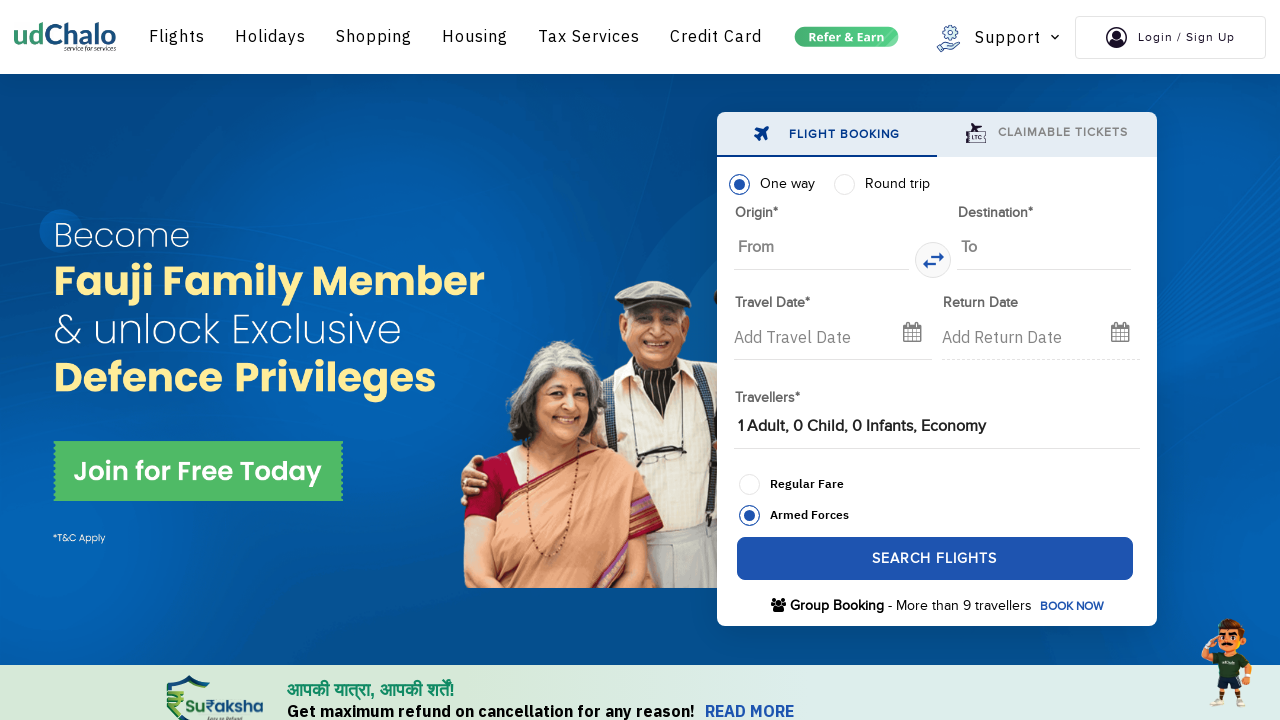

Scrolled to 'Email us' element in footer section
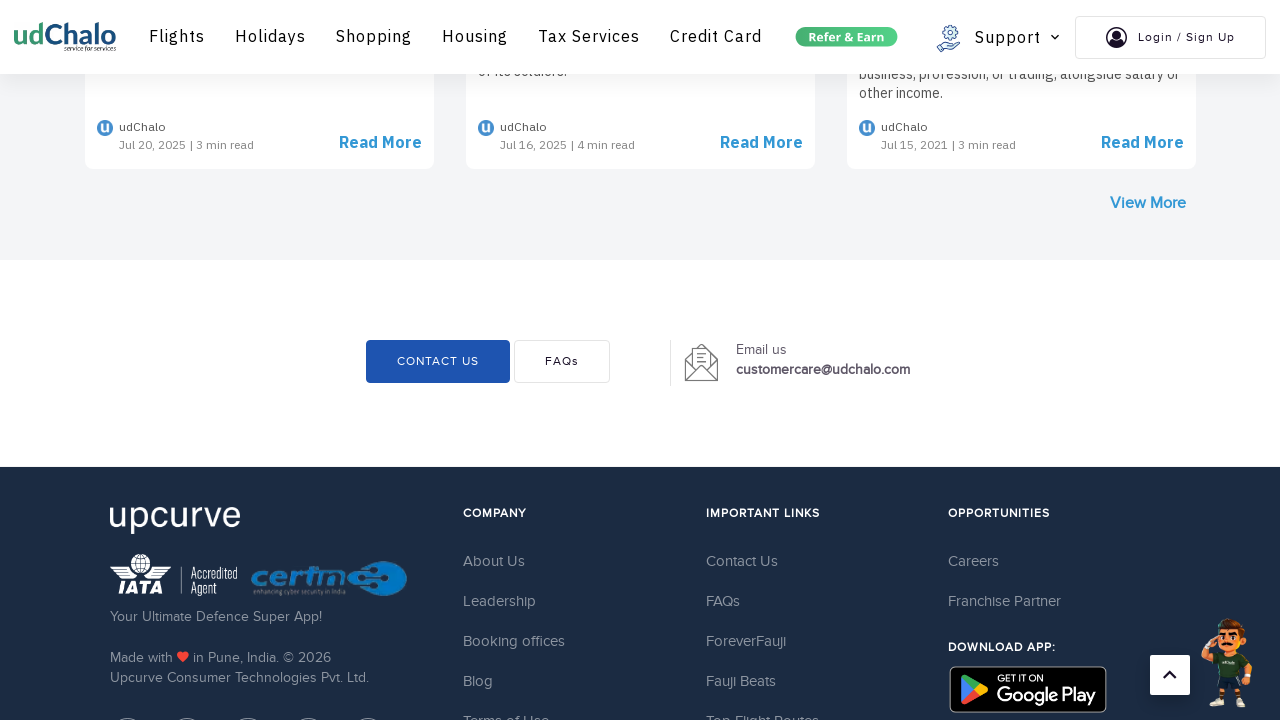

Verified 'Email us' element is visible
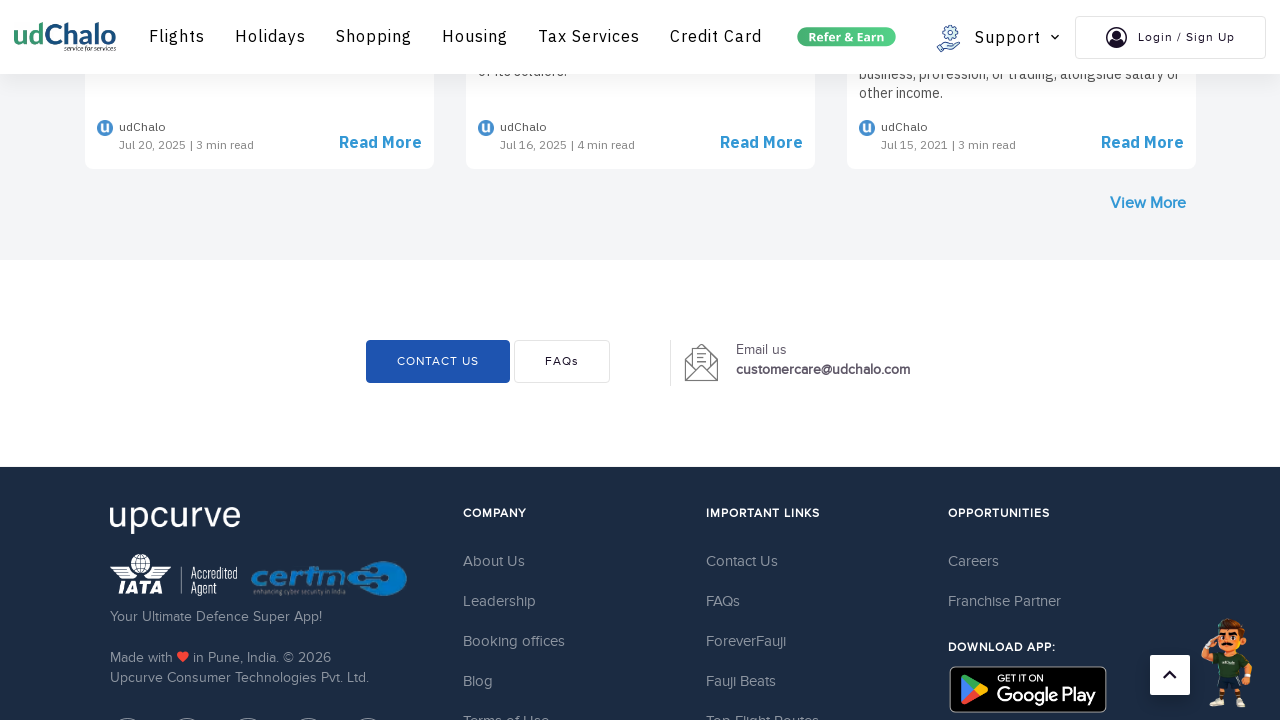

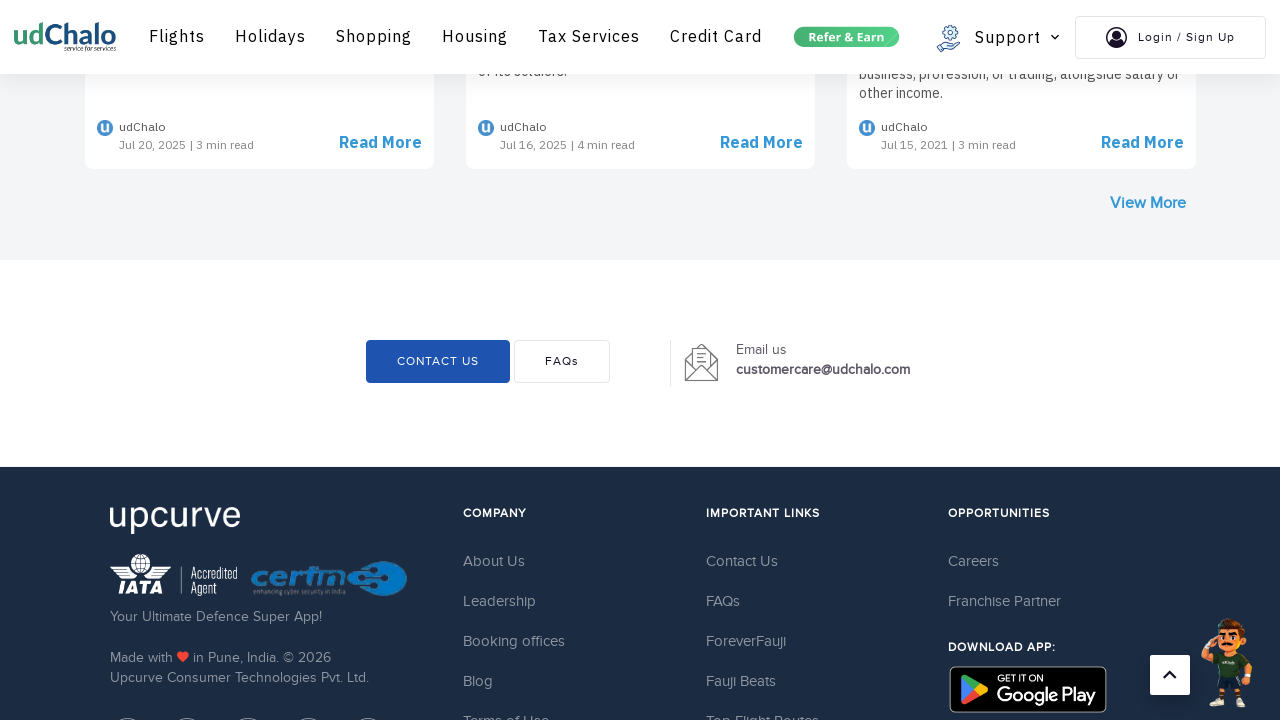